Tests frame switching functionality by interacting with elements inside an iframe and then navigating back to the main page

Starting URL: https://jqueryui.com/selectable/

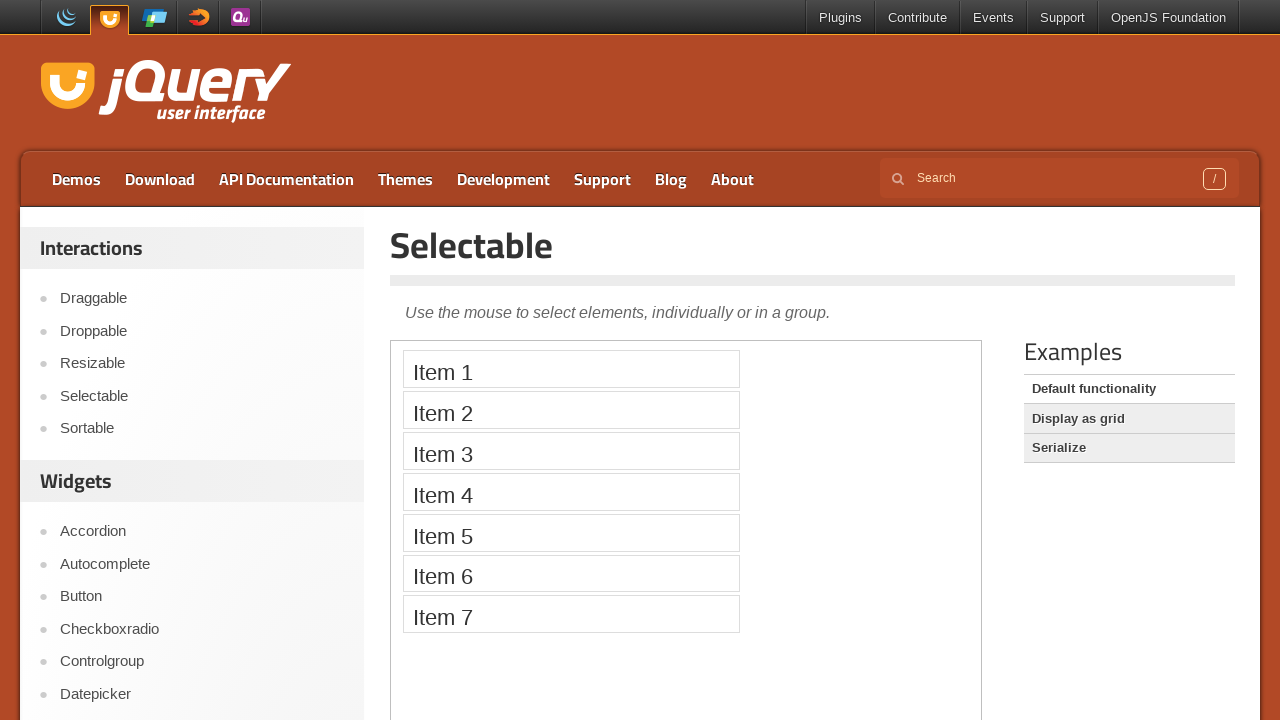

Located iframe with class 'demo-frame'
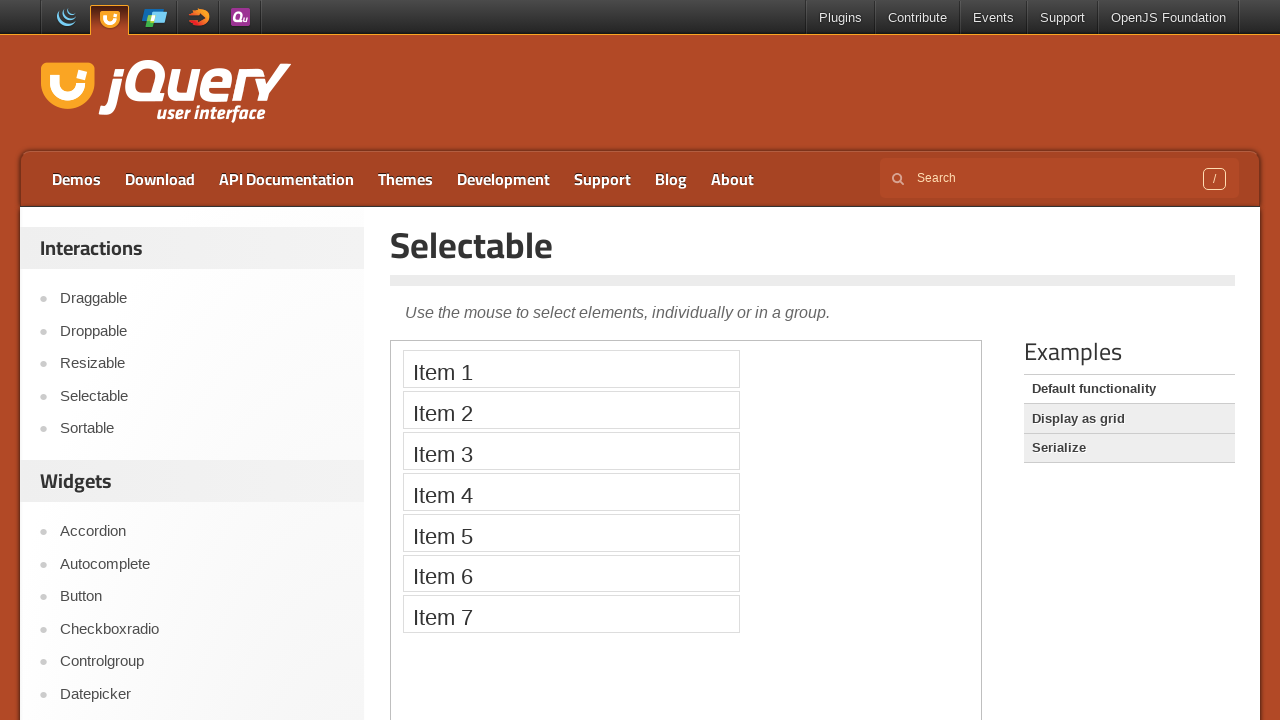

Clicked first item in the selectable list inside iframe at (571, 369) on iframe.demo-frame >> internal:control=enter-frame >> ol > li >> nth=0
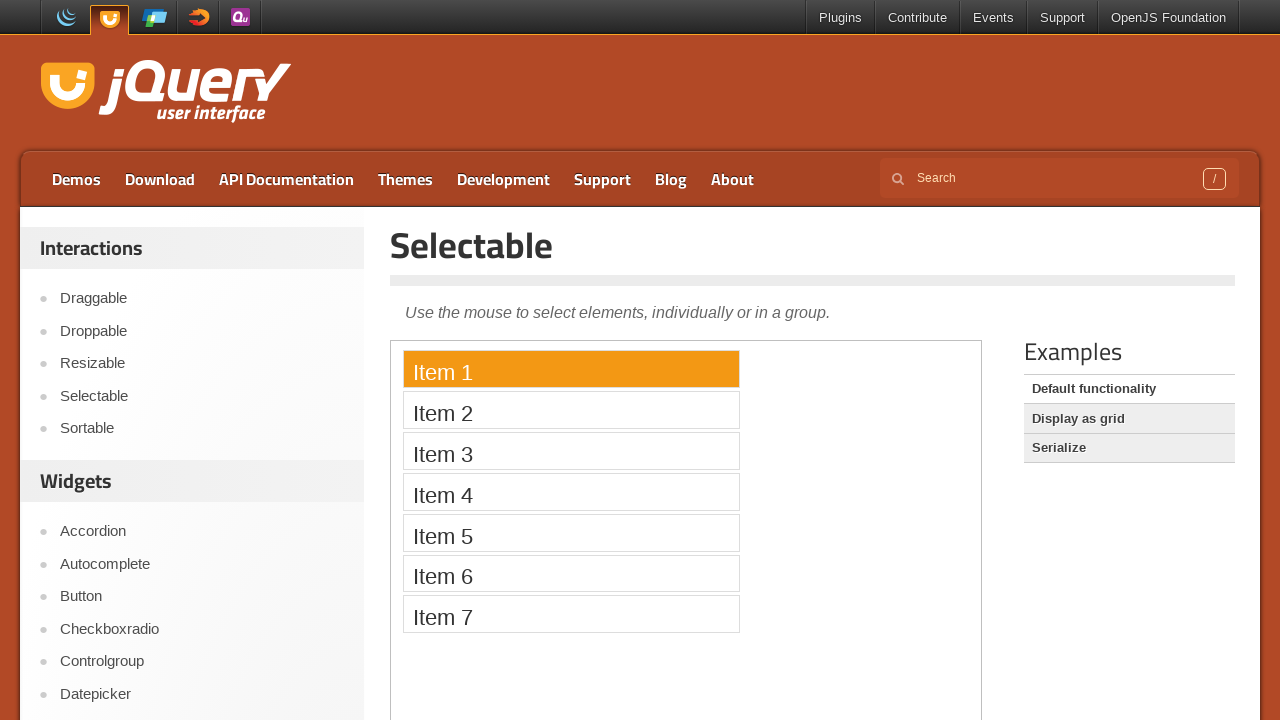

Clicked Download link on main page, navigated back from iframe at (160, 179) on a:text('Download')
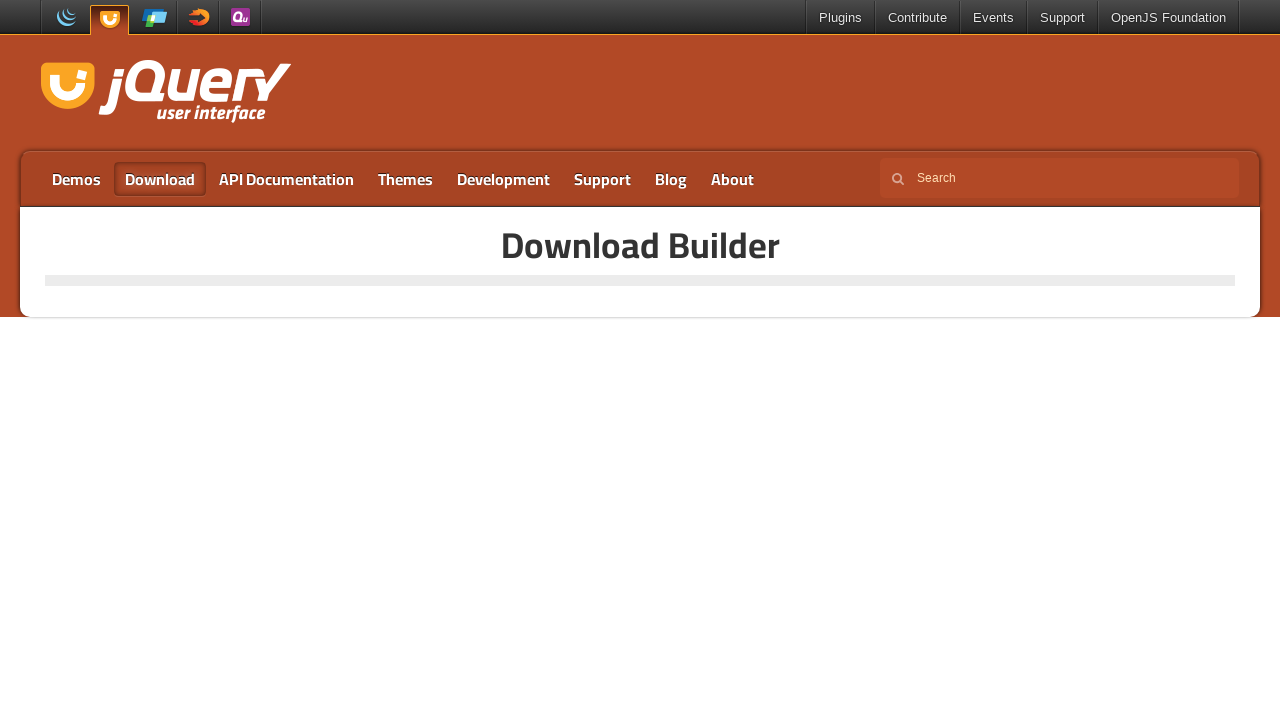

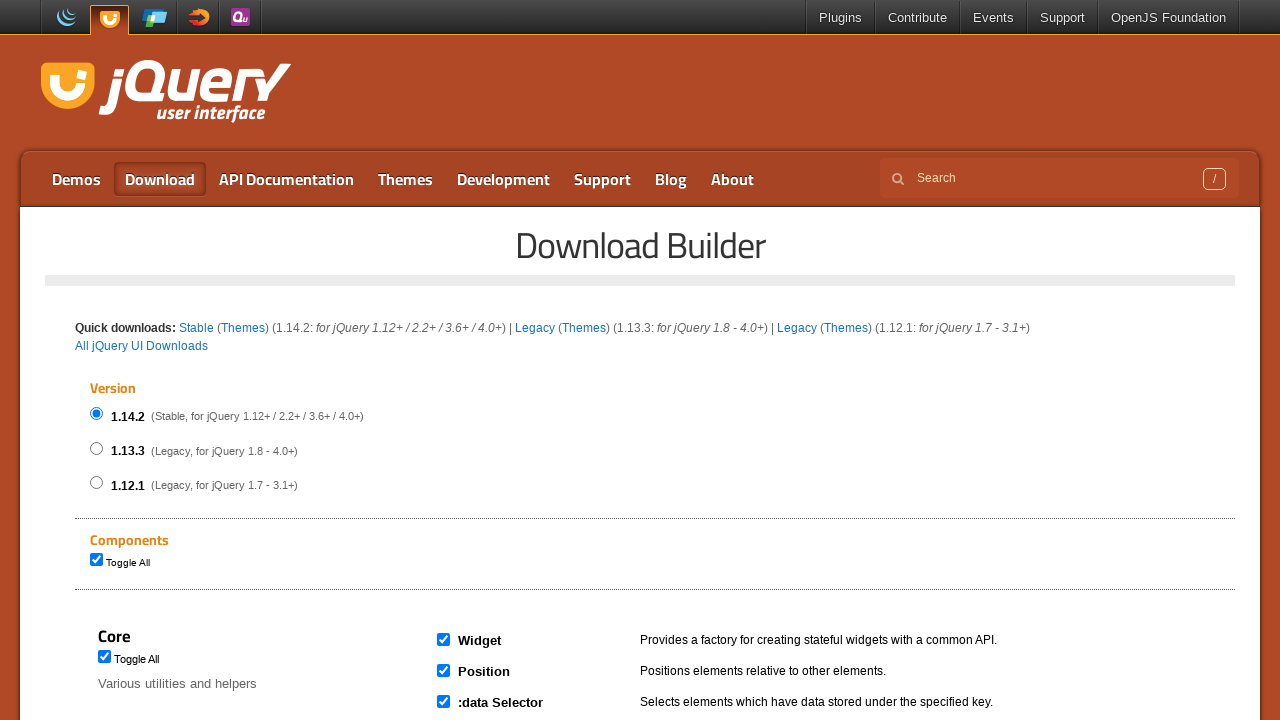